Tests that the login button is visible on the page while the login form fields (username, password, submit) are initially hidden before the modal is opened.

Starting URL: https://www.demoblaze.com/index.html

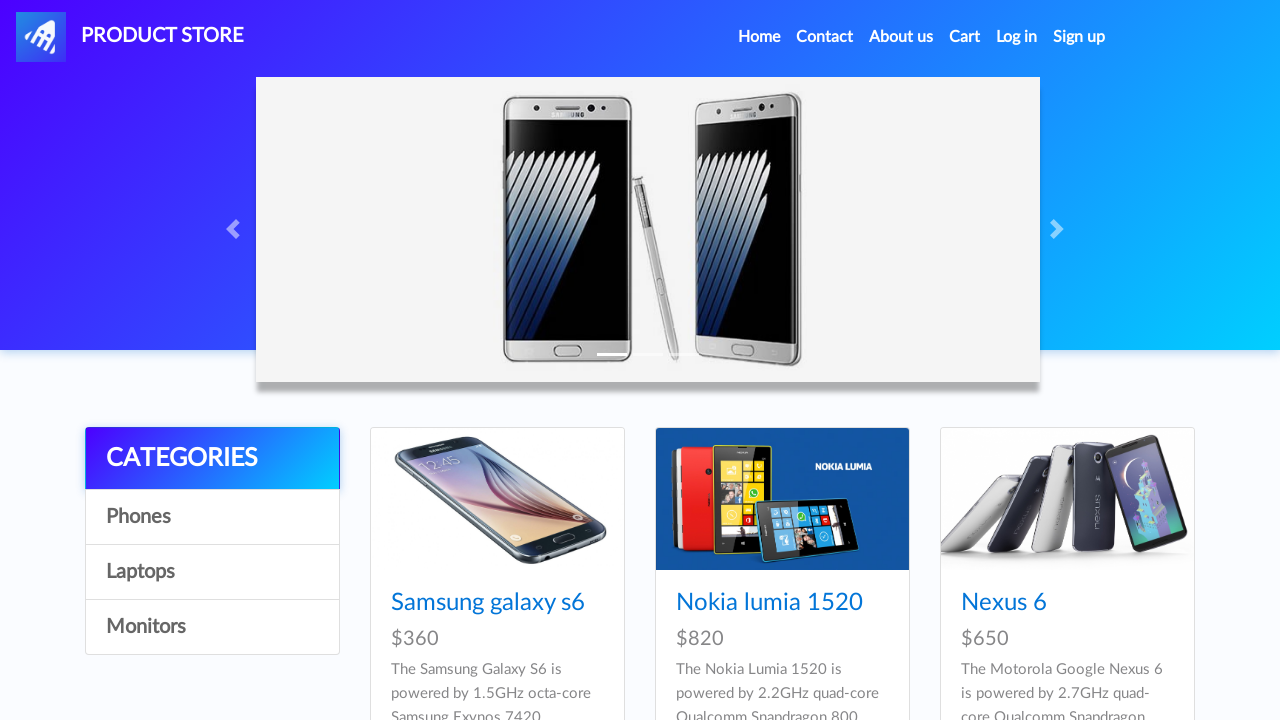

Verified login button (#login2) is visible on the page
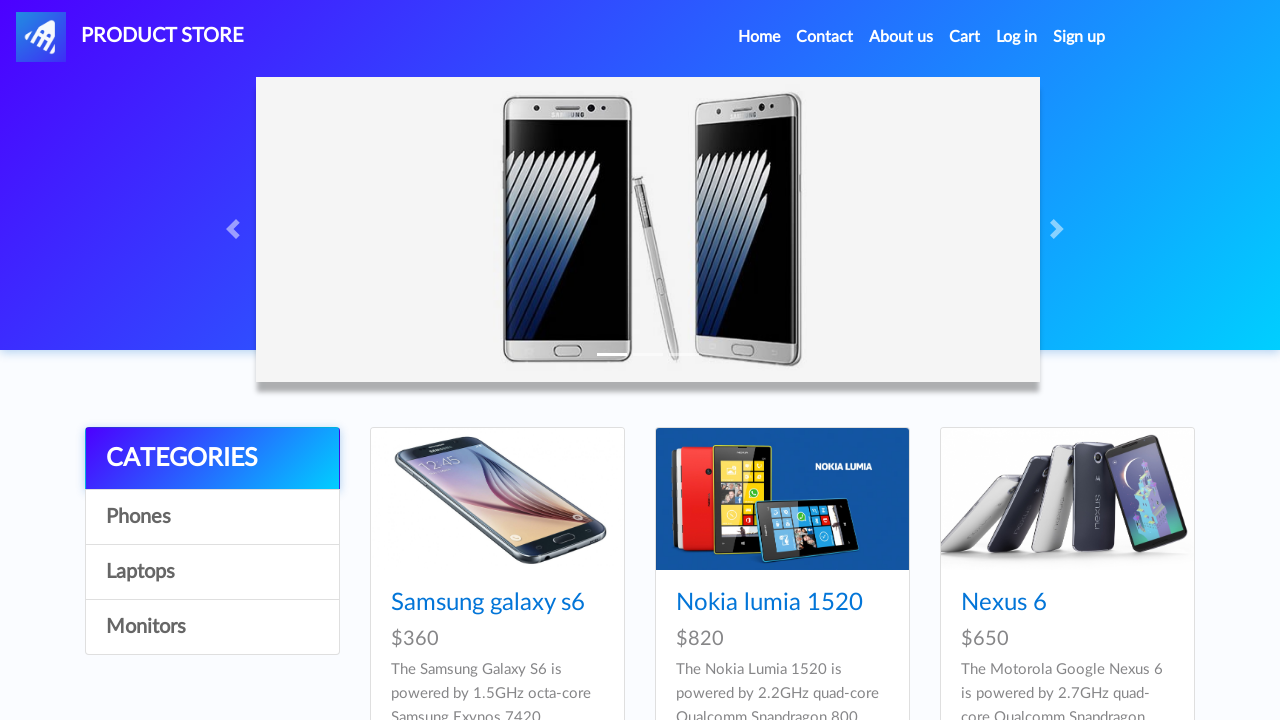

Verified username field (#loginusername) is hidden before modal opens
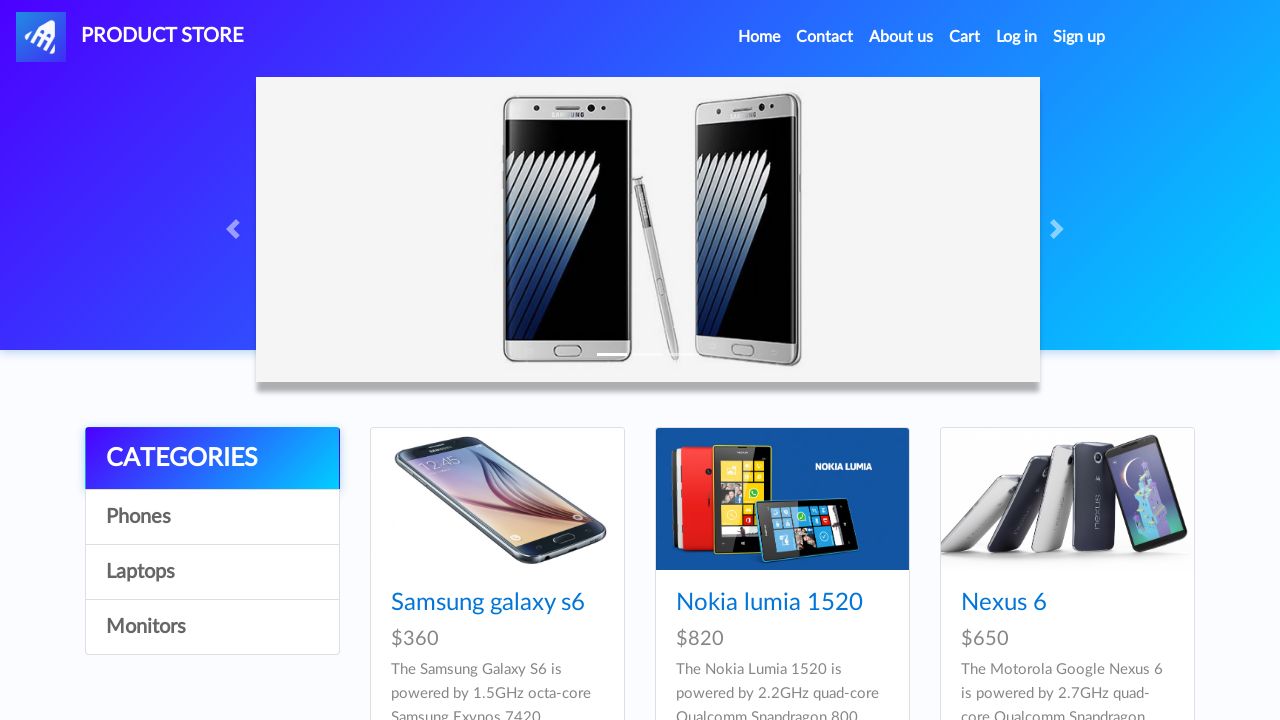

Verified password field (#loginpassword) is hidden before modal opens
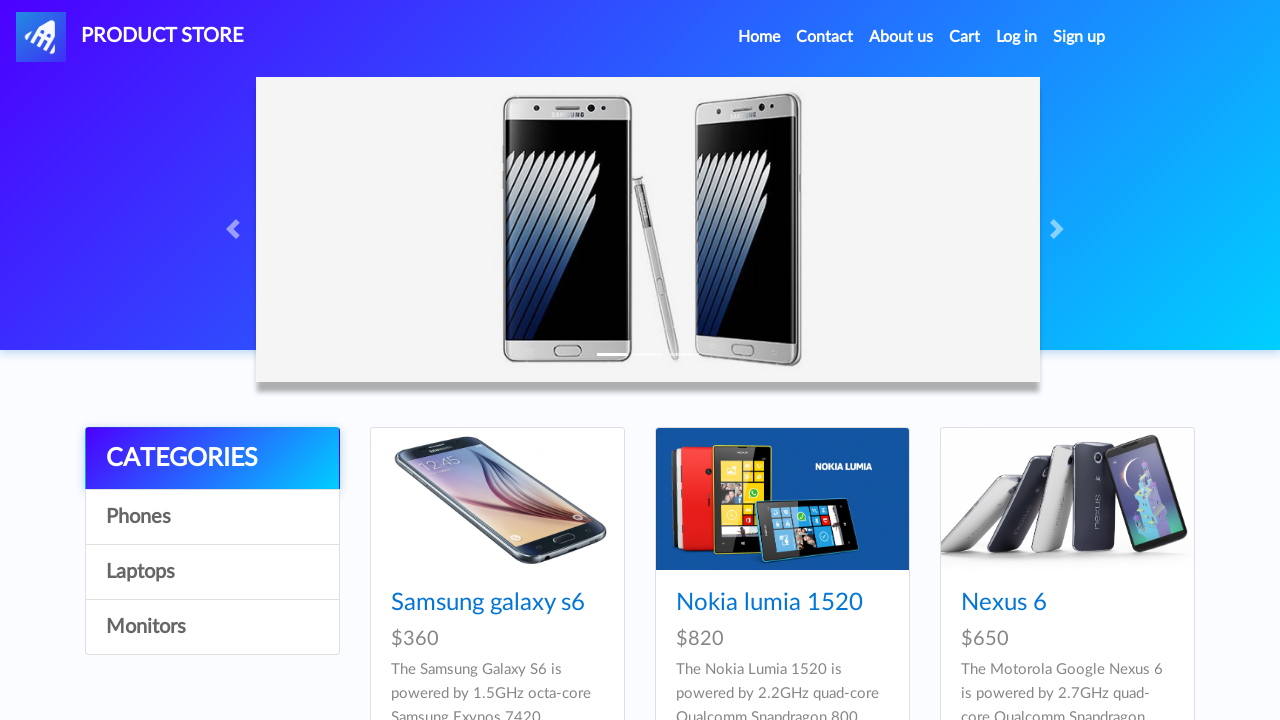

Verified submit button in login modal is hidden before modal opens
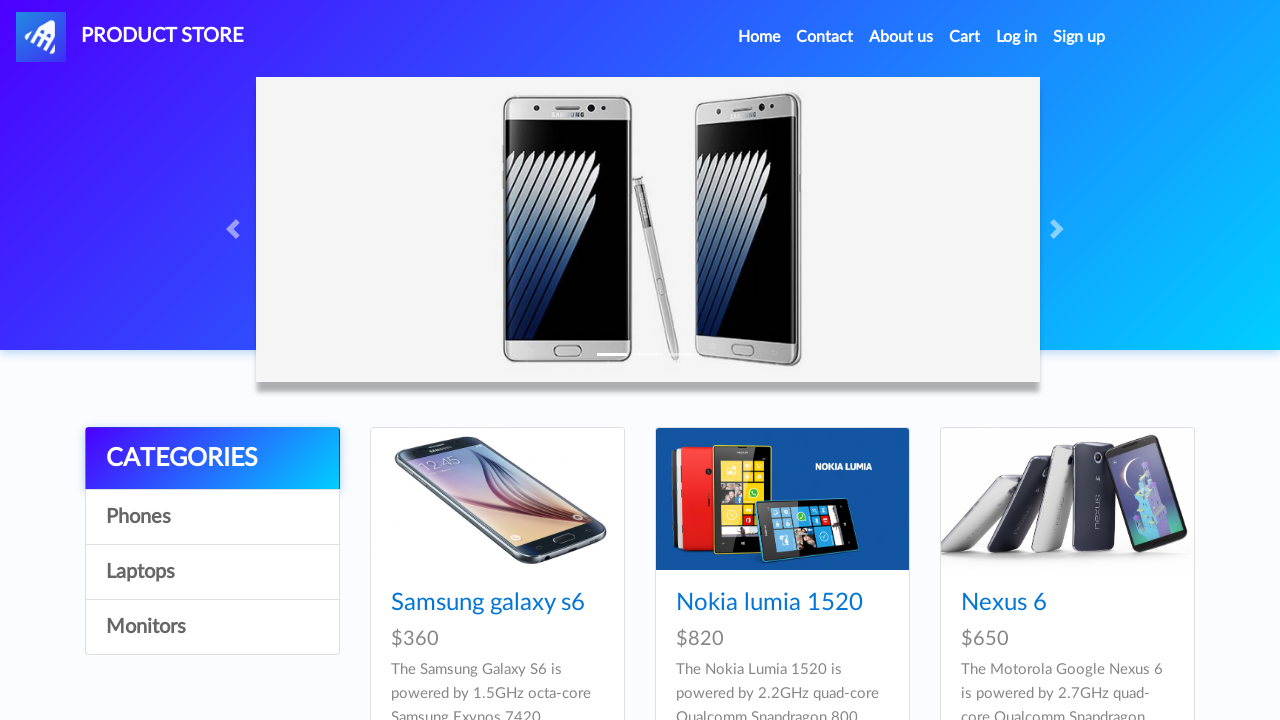

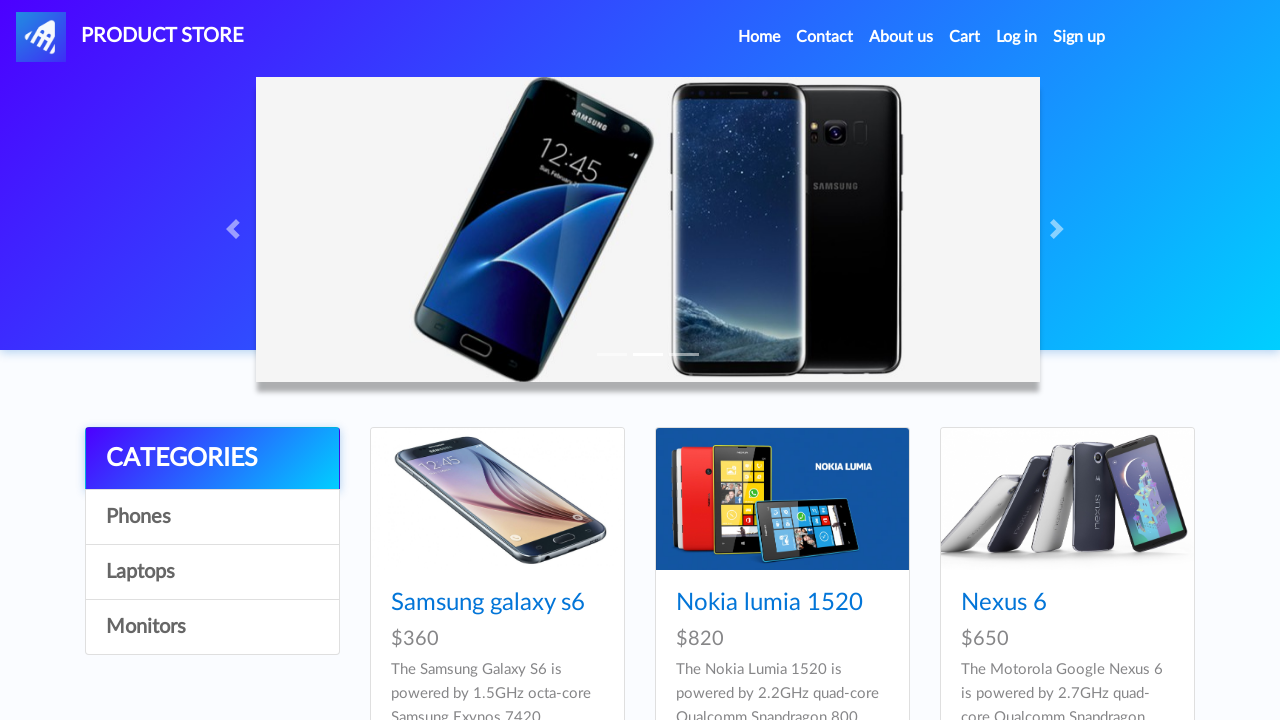